Attempts to interact with a dropdown element on the jQuery combo tree demo page

Starting URL: https://www.jqueryscript.net/demo/Drop-Down-Combo-Tree/

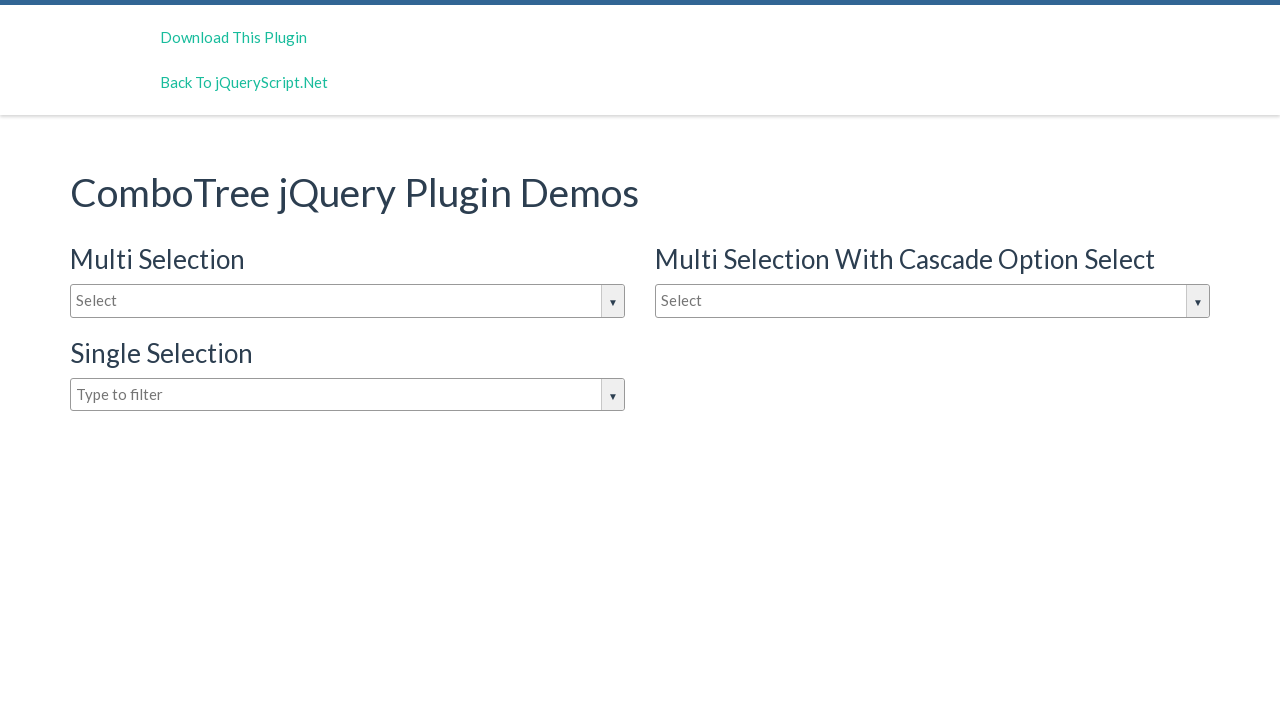

Clicked on the combo tree input element to open dropdown at (348, 301) on #justAnInputBox
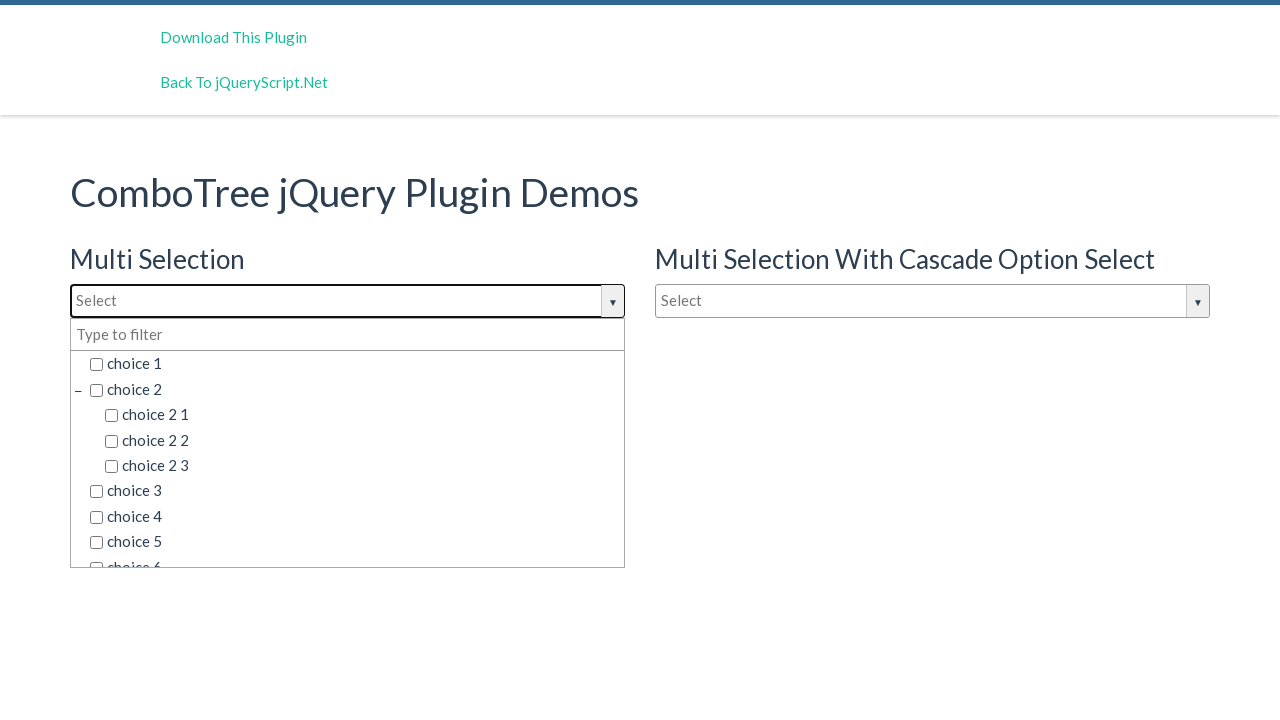

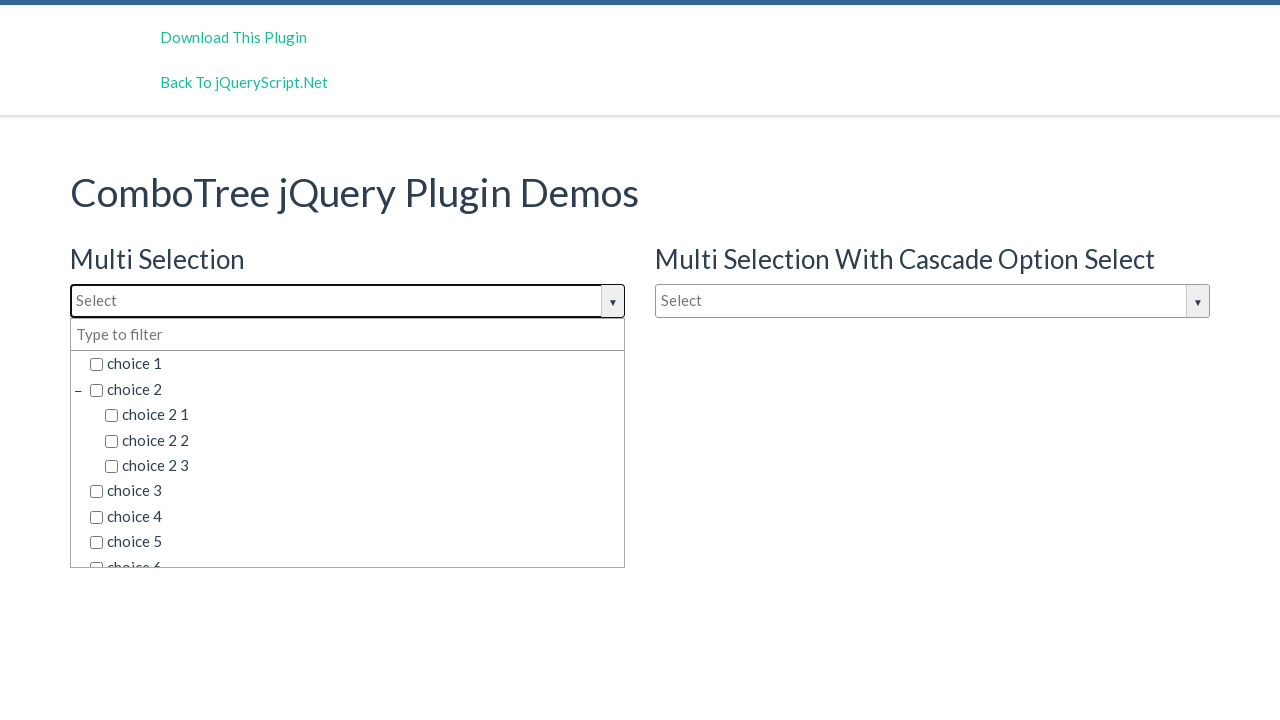